Tests dropdown selection functionality by selecting different options from a select menu

Starting URL: https://demoqa.com/select-menu

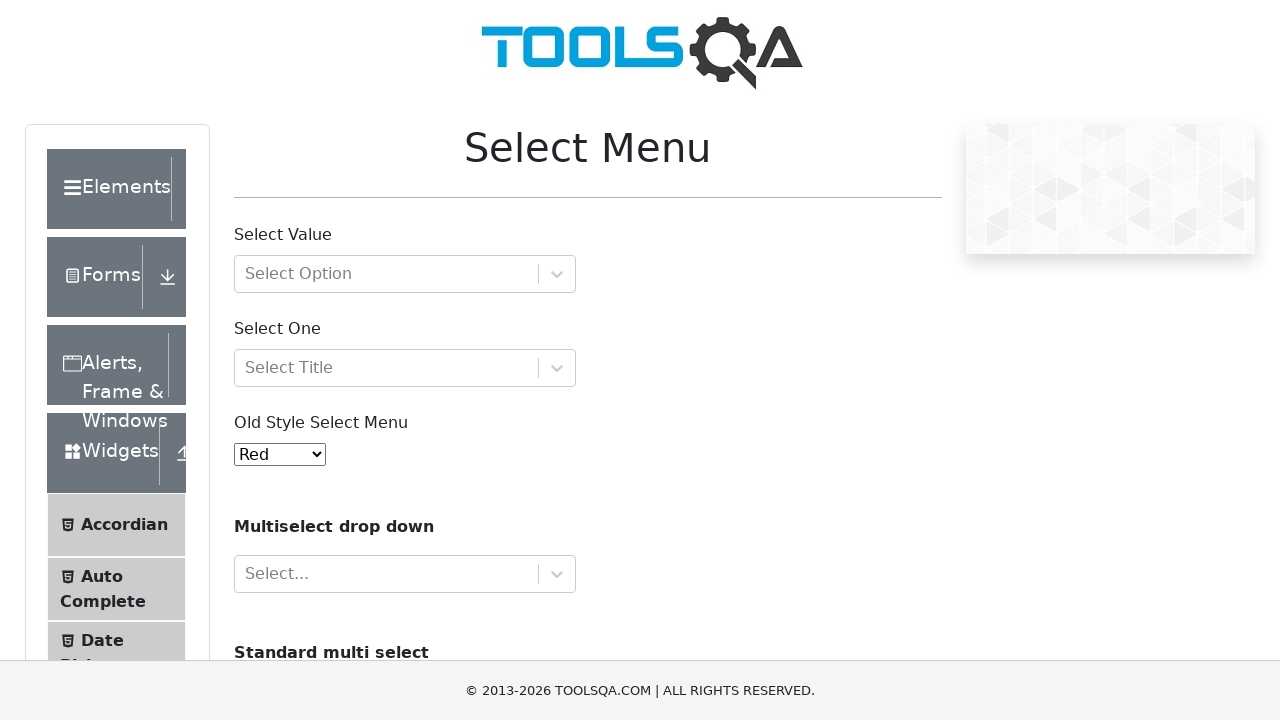

Selected option with value '5' (Green) from old style select menu on #oldSelectMenu
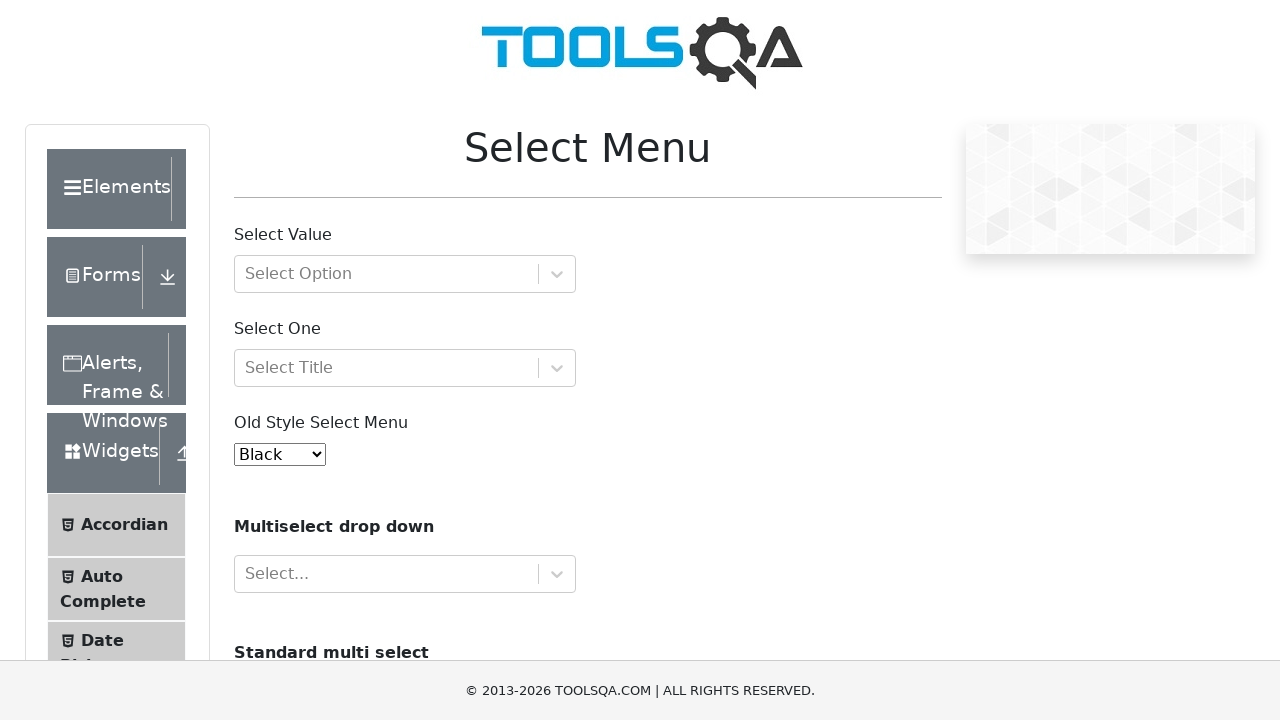

Selected option with value '2' (Blue) from old style select menu on #oldSelectMenu
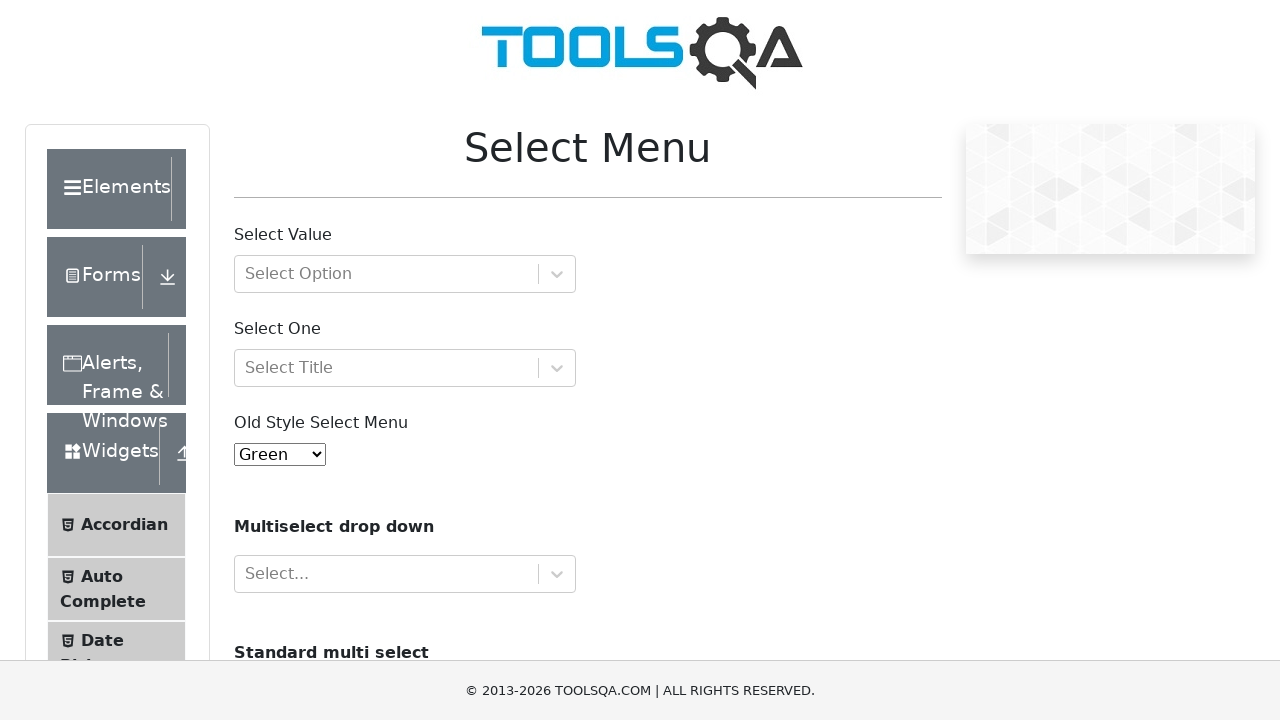

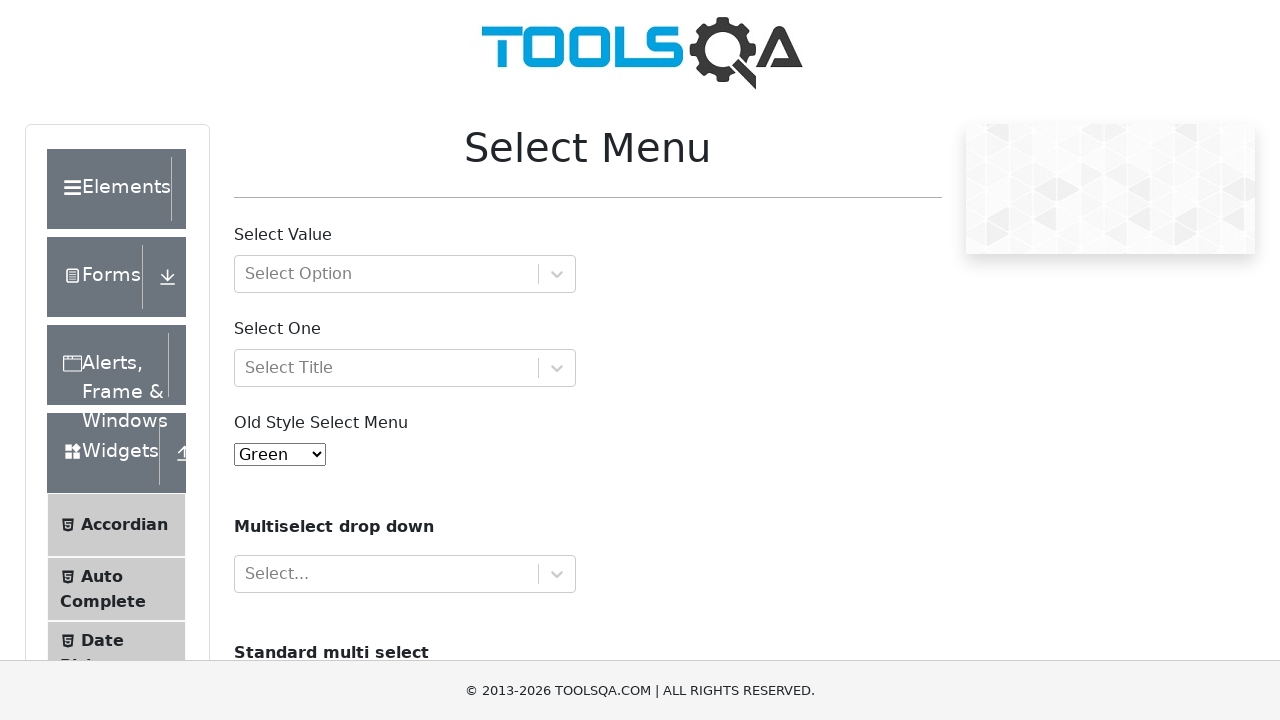